Tests selecting an option from a dropdown using Playwright's built-in select method by visible text and verifying the selection.

Starting URL: https://the-internet.herokuapp.com/dropdown

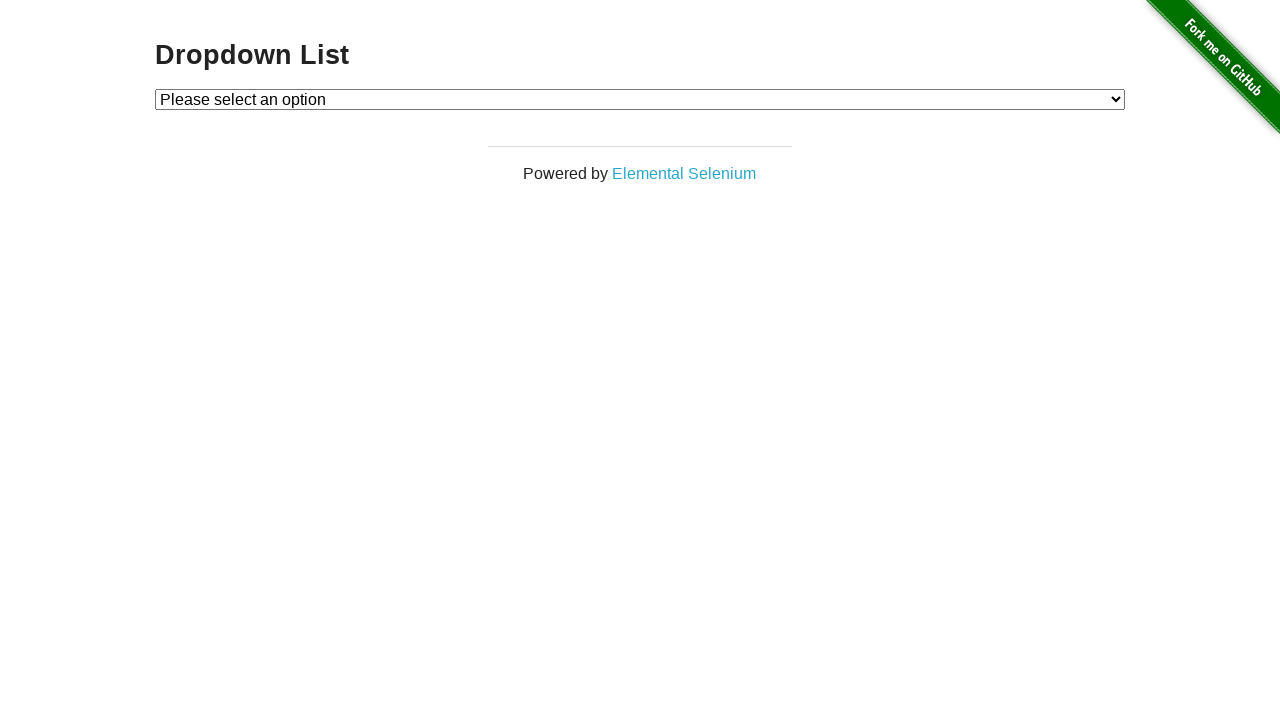

Selected 'Option 1' from dropdown using visible text on #dropdown
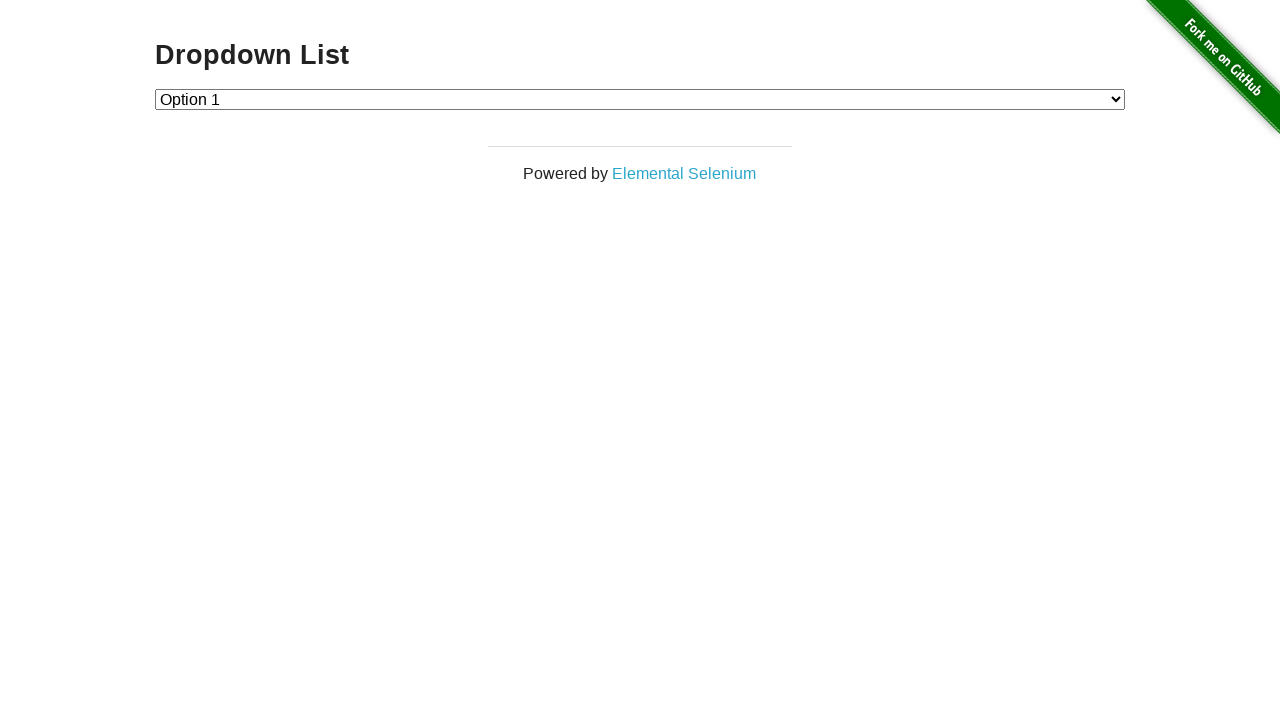

Retrieved the selected option value from dropdown
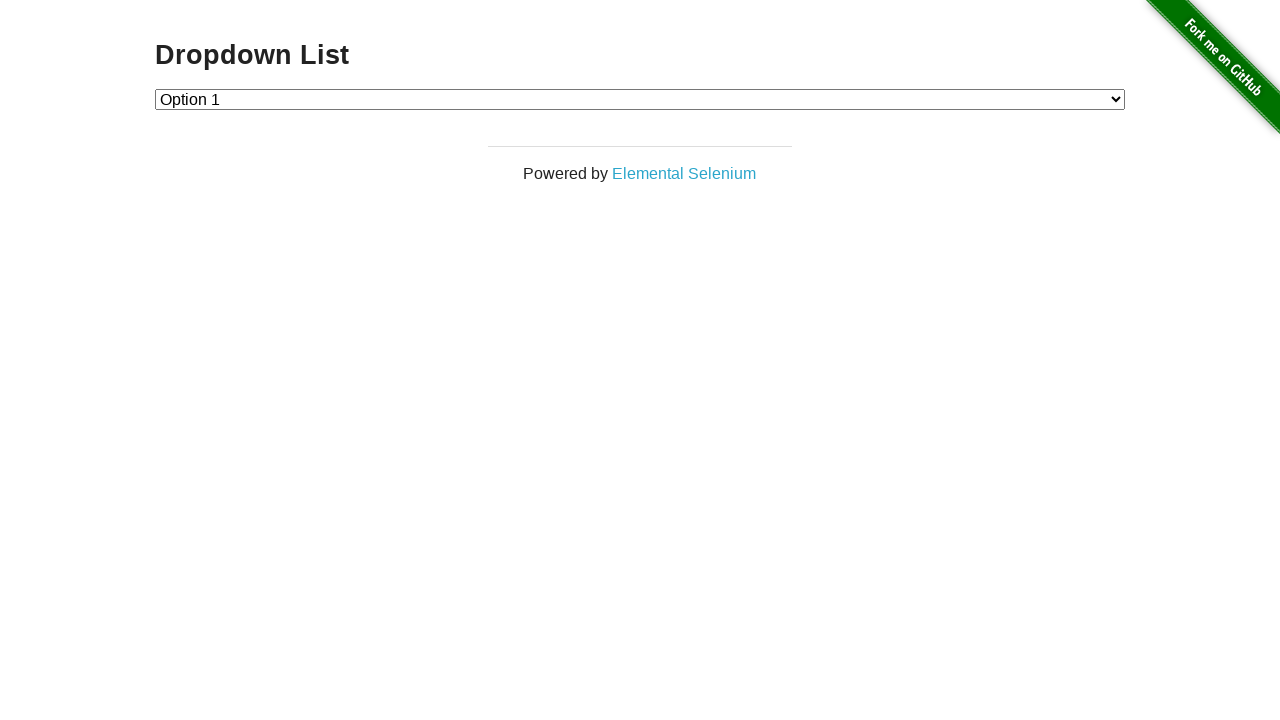

Verified that selected option value is '1' (Option 1)
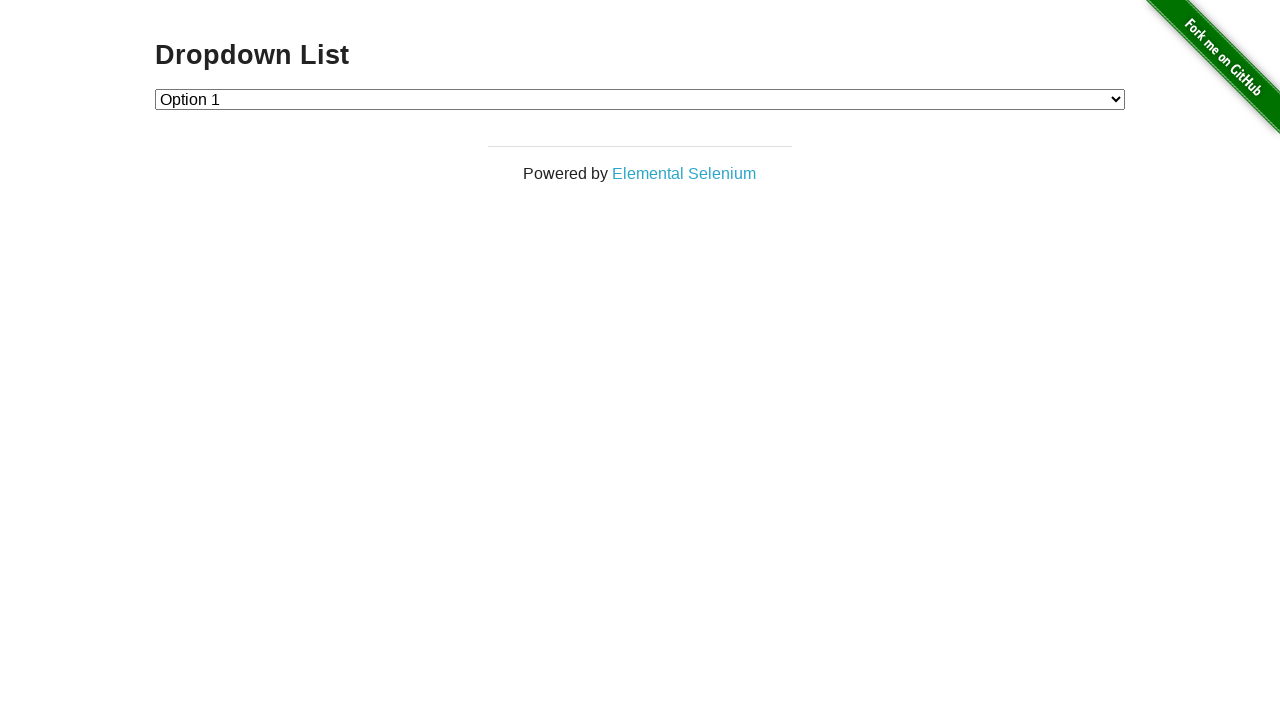

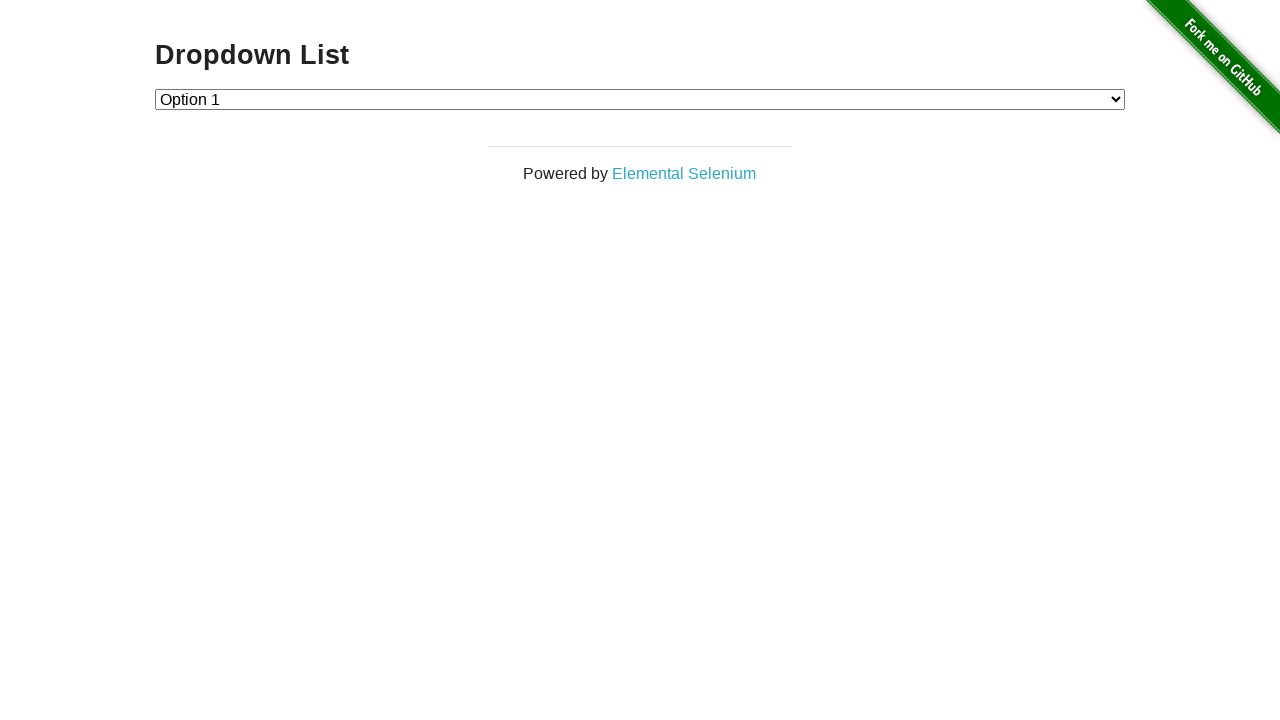